Tests JavaScript executor functionality by filling a text field using JavaScript on a Selenium practice page. The test demonstrates interacting with form elements using JavaScript execution.

Starting URL: http://seleniumpractise.blogspot.com/2016/09/how-to-work-with-disable-textbox-or.html

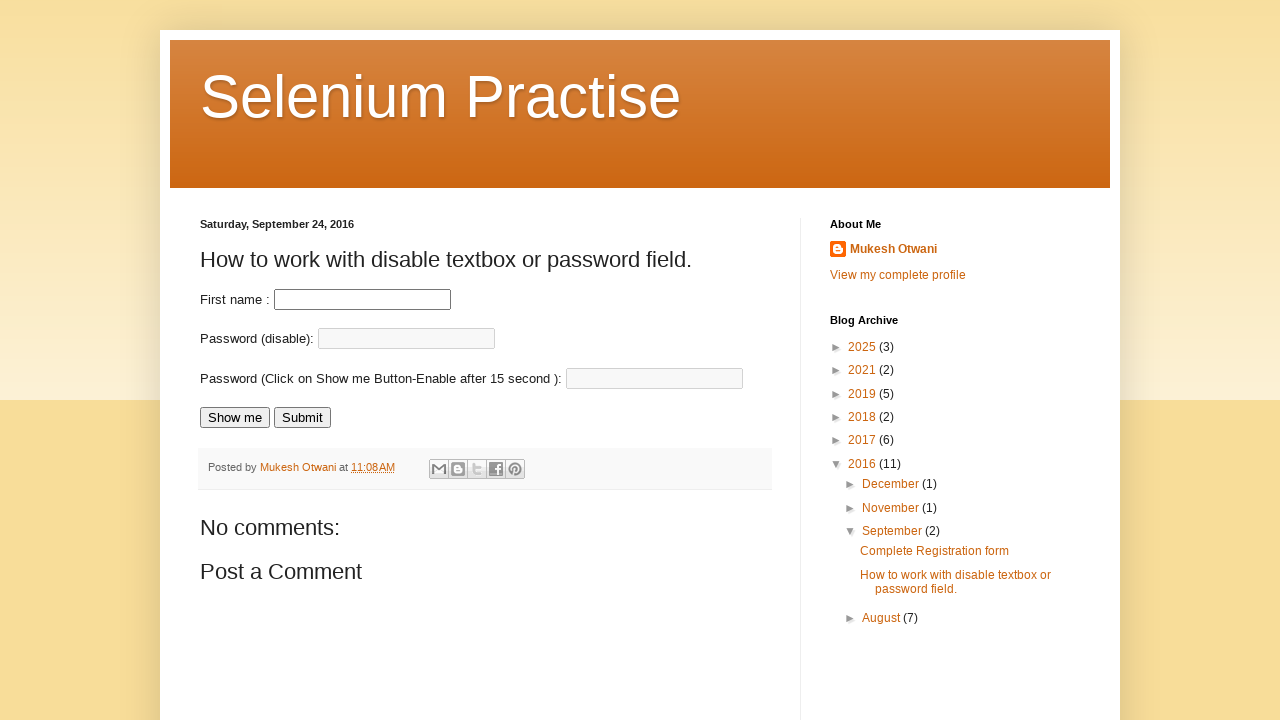

Executed JavaScript to fill first name field with 'helloworld' using document.querySelector
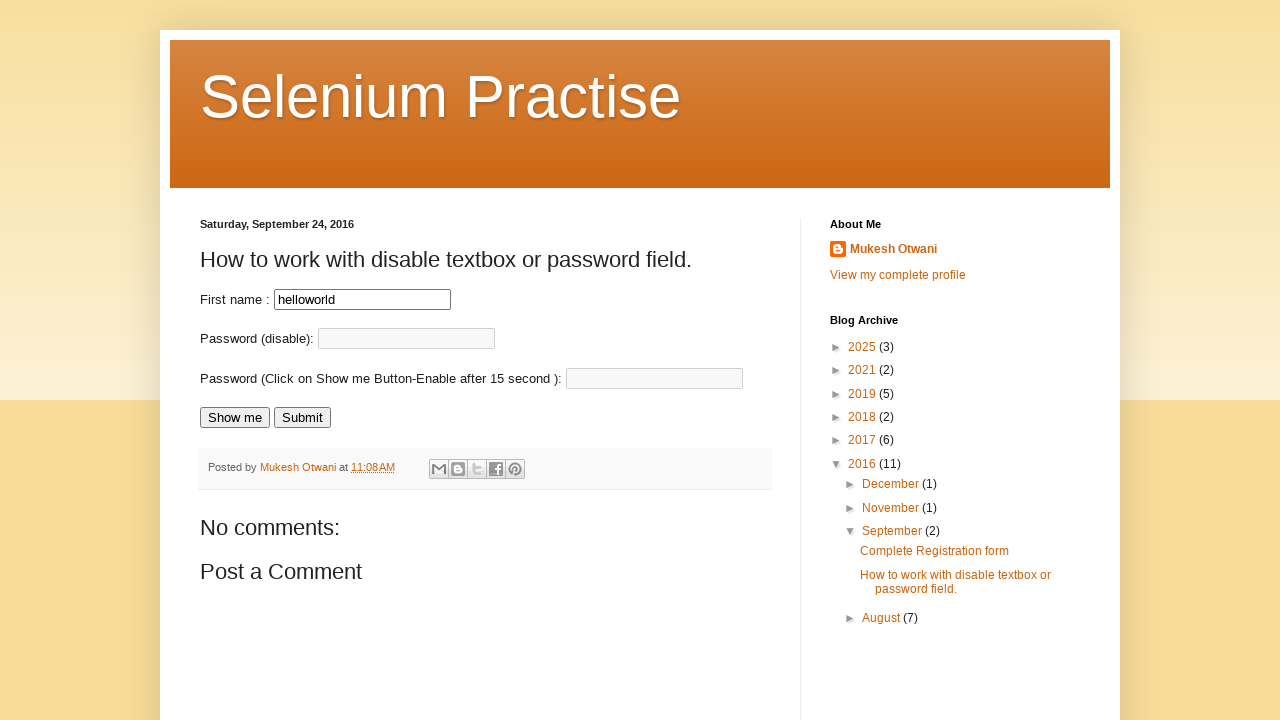

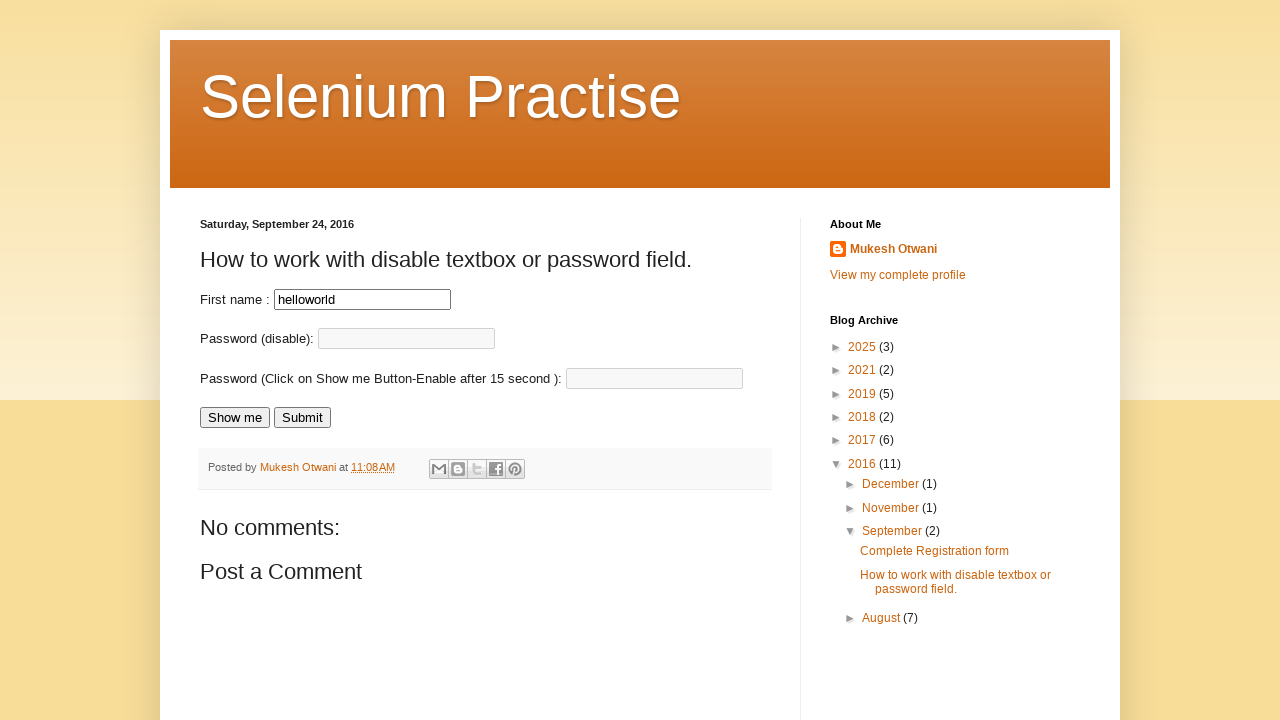